Navigates to Tesla homepage and verifies that the Solar Panels header element is present on the page

Starting URL: https://www.tesla.com/

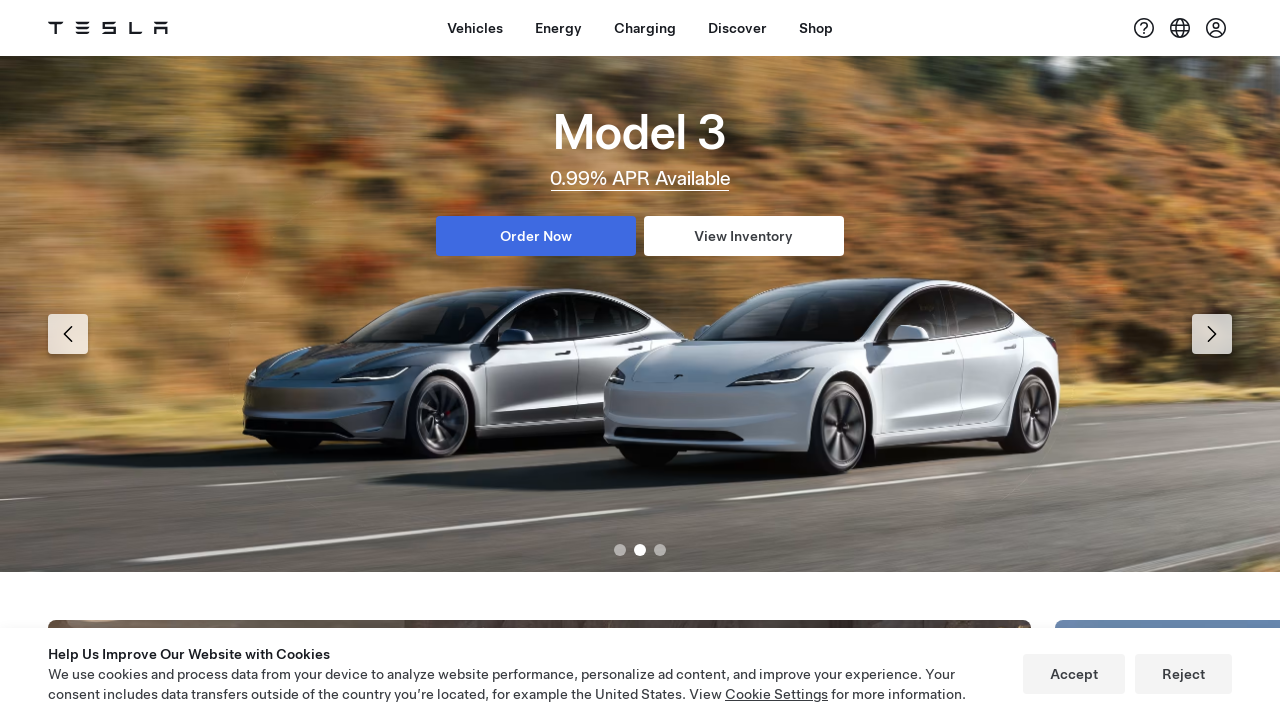

Navigated to Tesla homepage
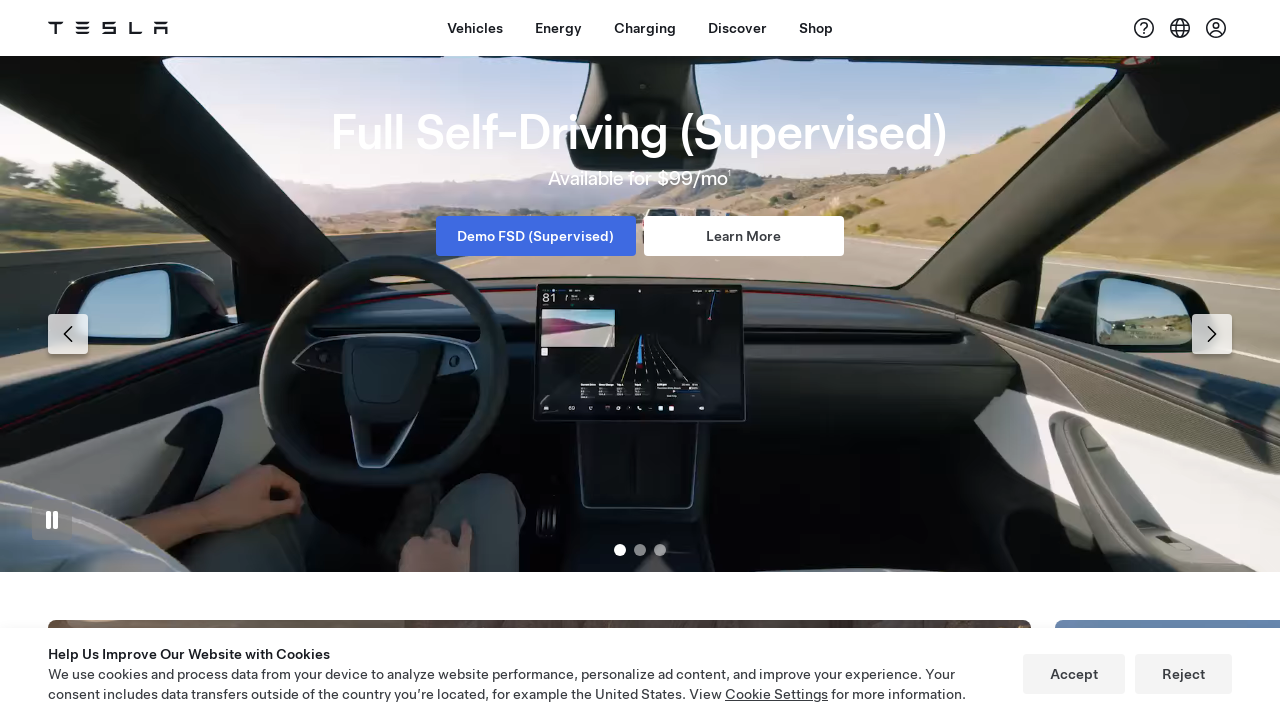

Located Solar Panels header element
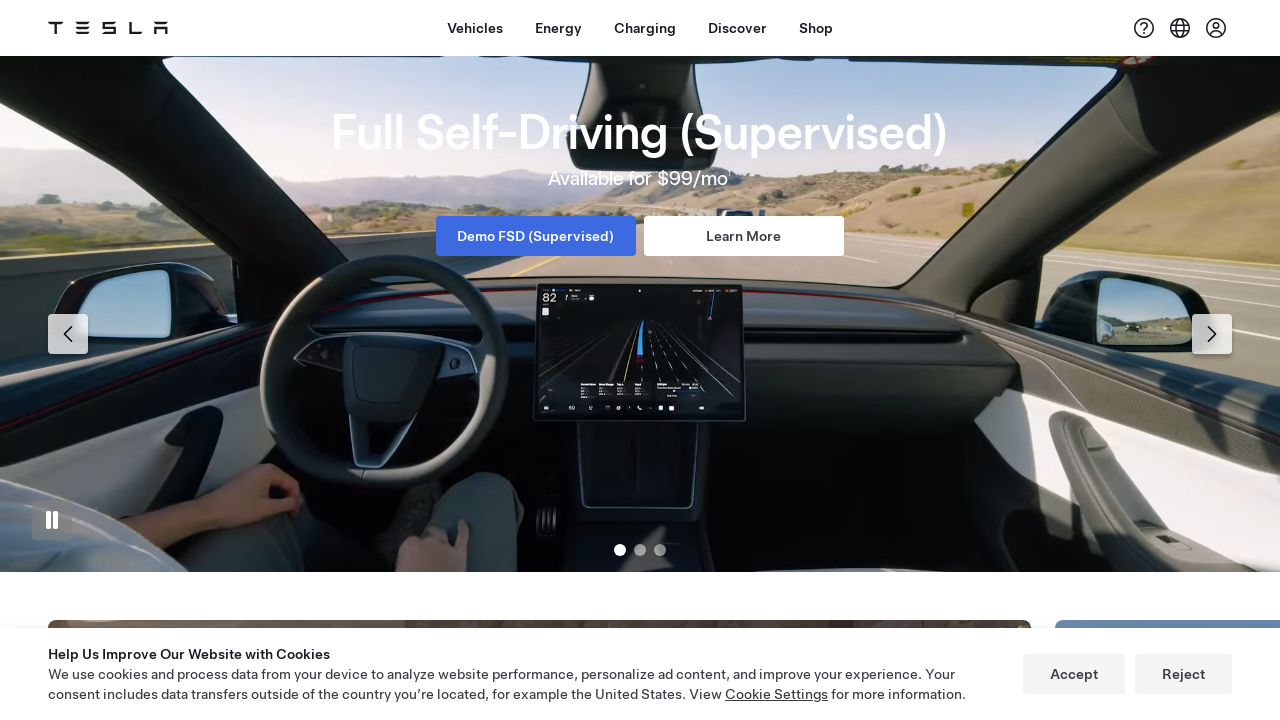

Verified Solar Panels header element is visible
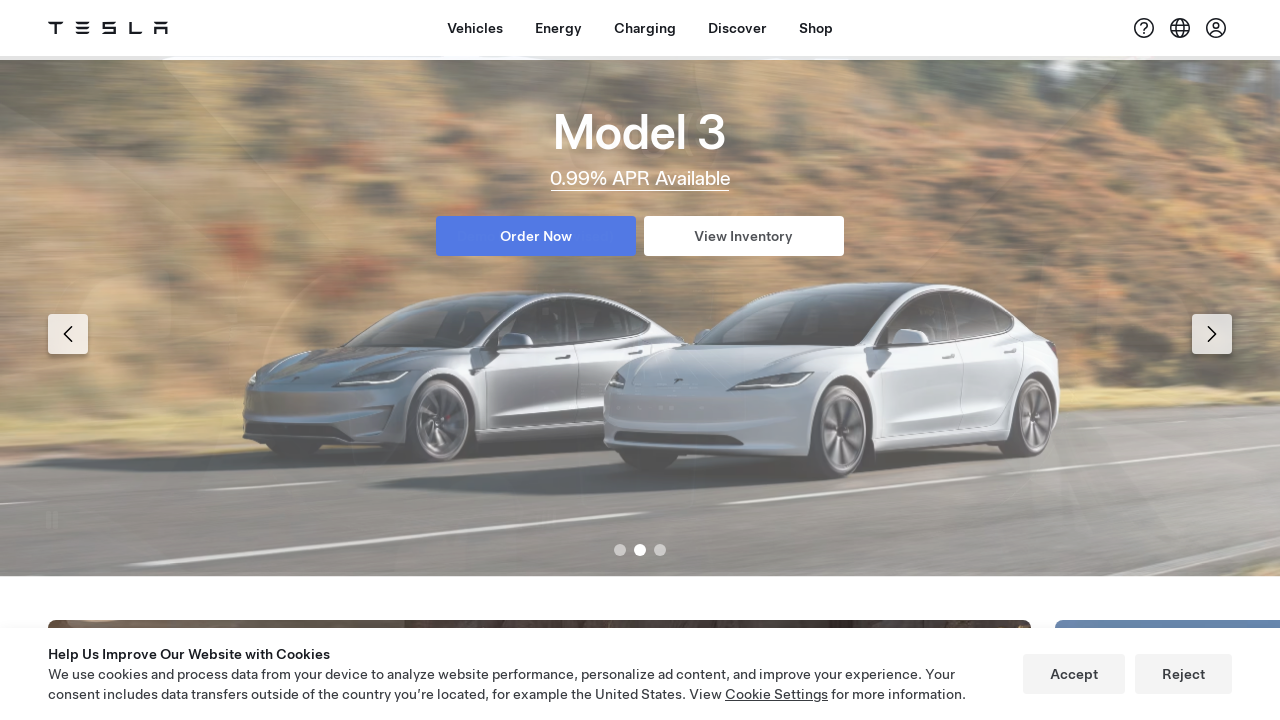

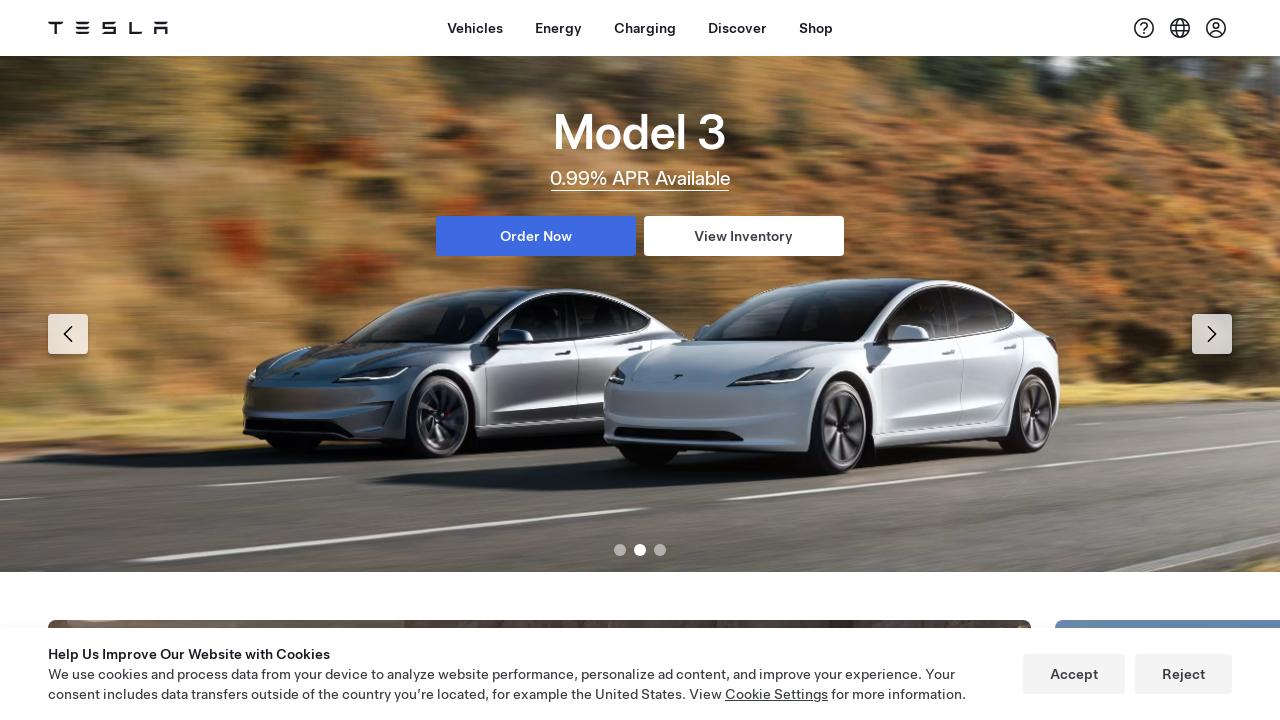